Tests dropdown selection functionality by selecting options using different methods (index, visible text, value) and iterating through all dropdown options

Starting URL: https://syntaxprojects.com/basic-select-dropdown-demo.php

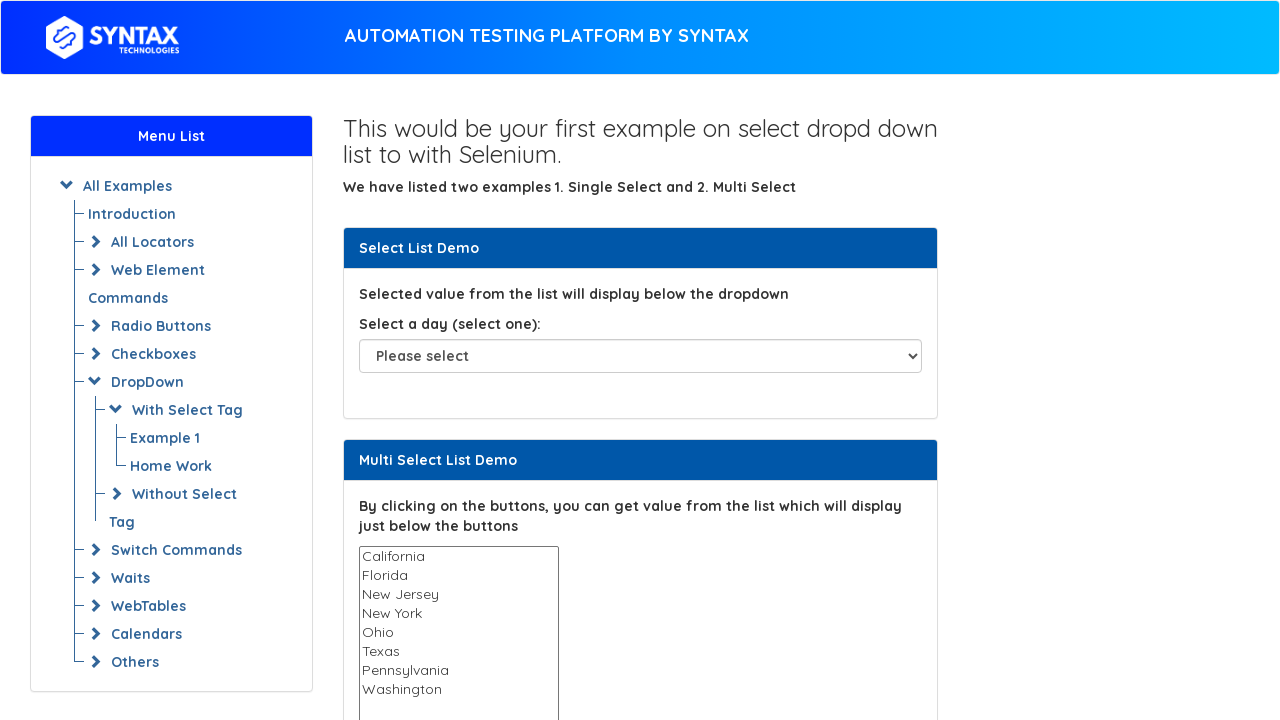

Located dropdown element with ID 'select-demo'
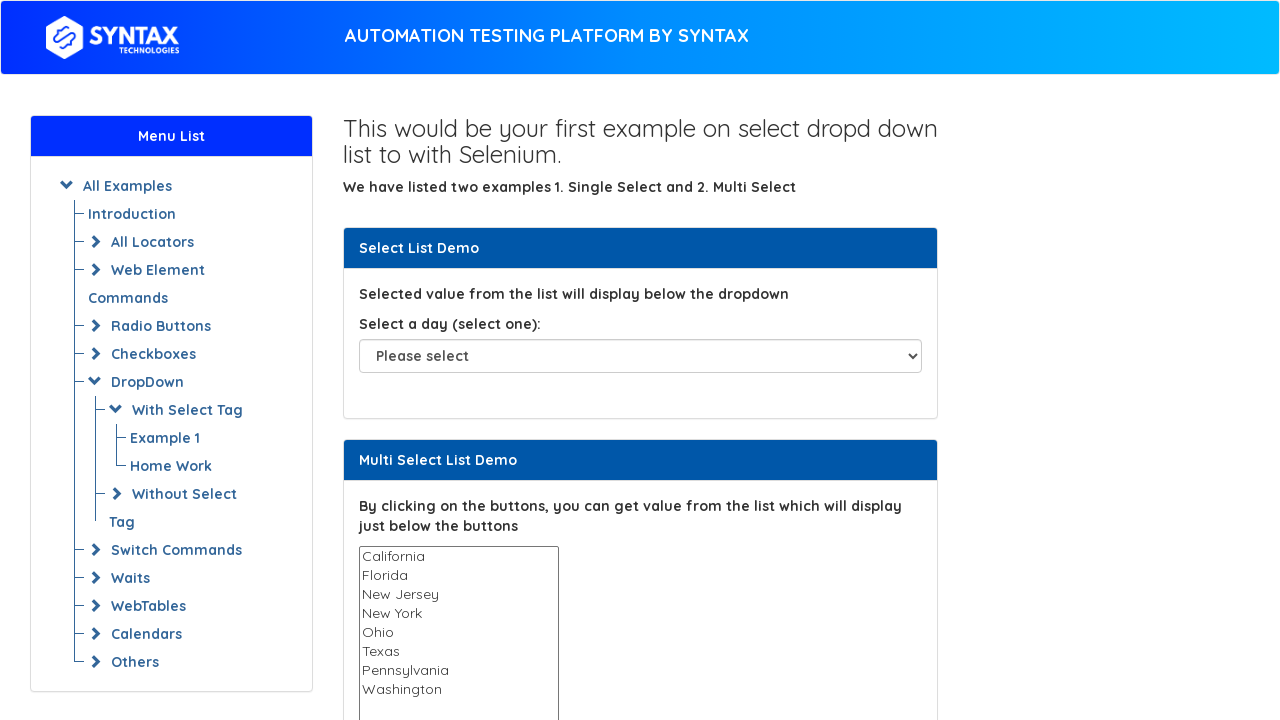

Selected dropdown option by index 3 (Wednesday) on #select-demo
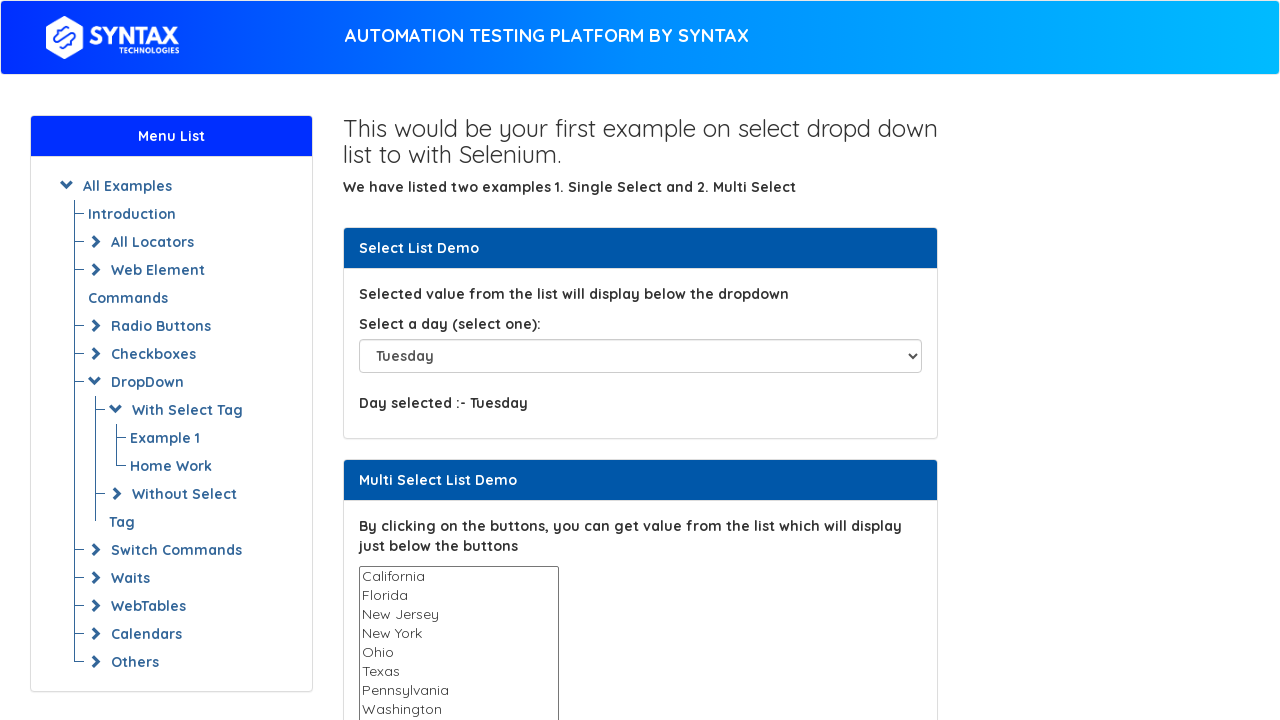

Selected dropdown option by visible text 'Thursday' on #select-demo
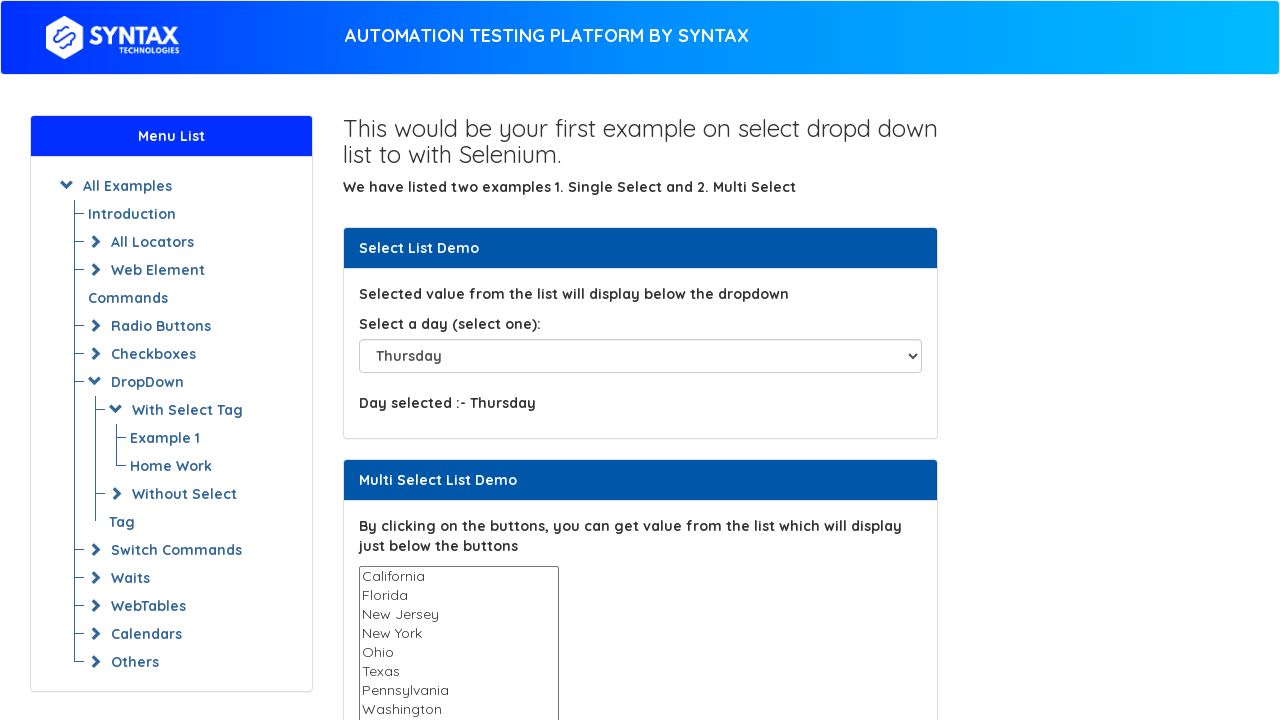

Selected dropdown option by value 'Sunday' on #select-demo
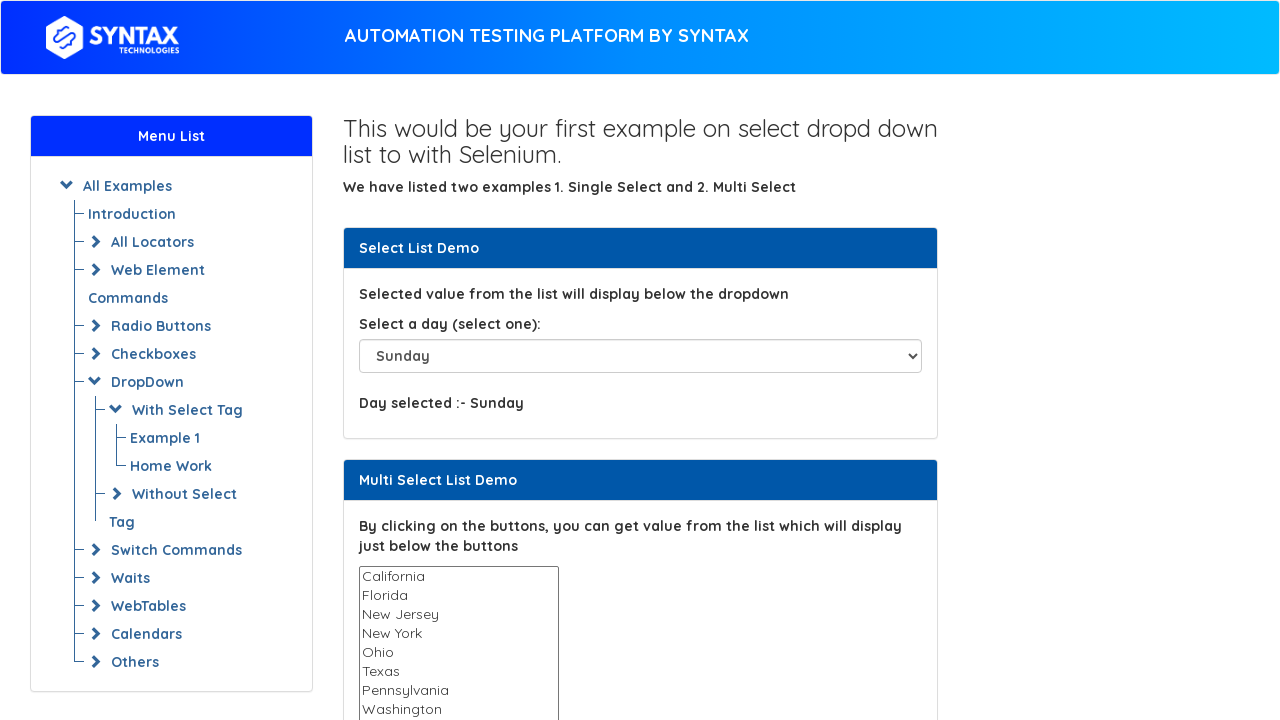

Retrieved total dropdown option count: 8
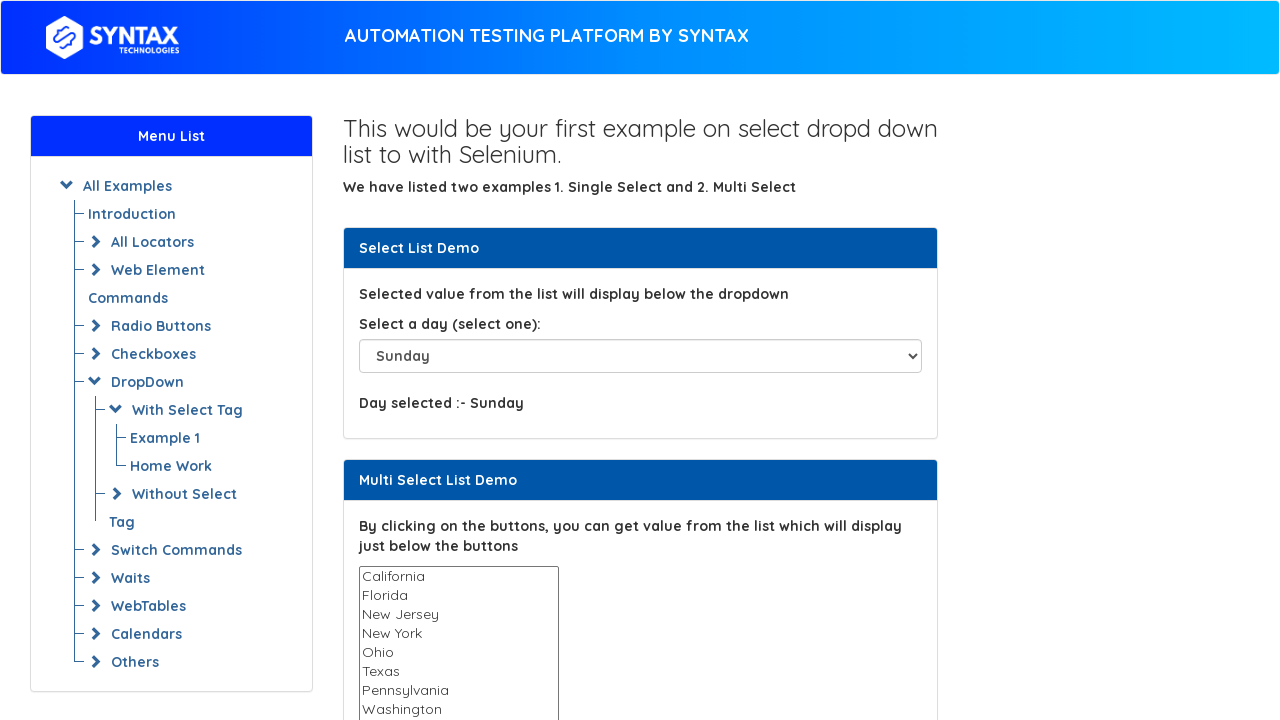

Selected dropdown option by index 0 on #select-demo
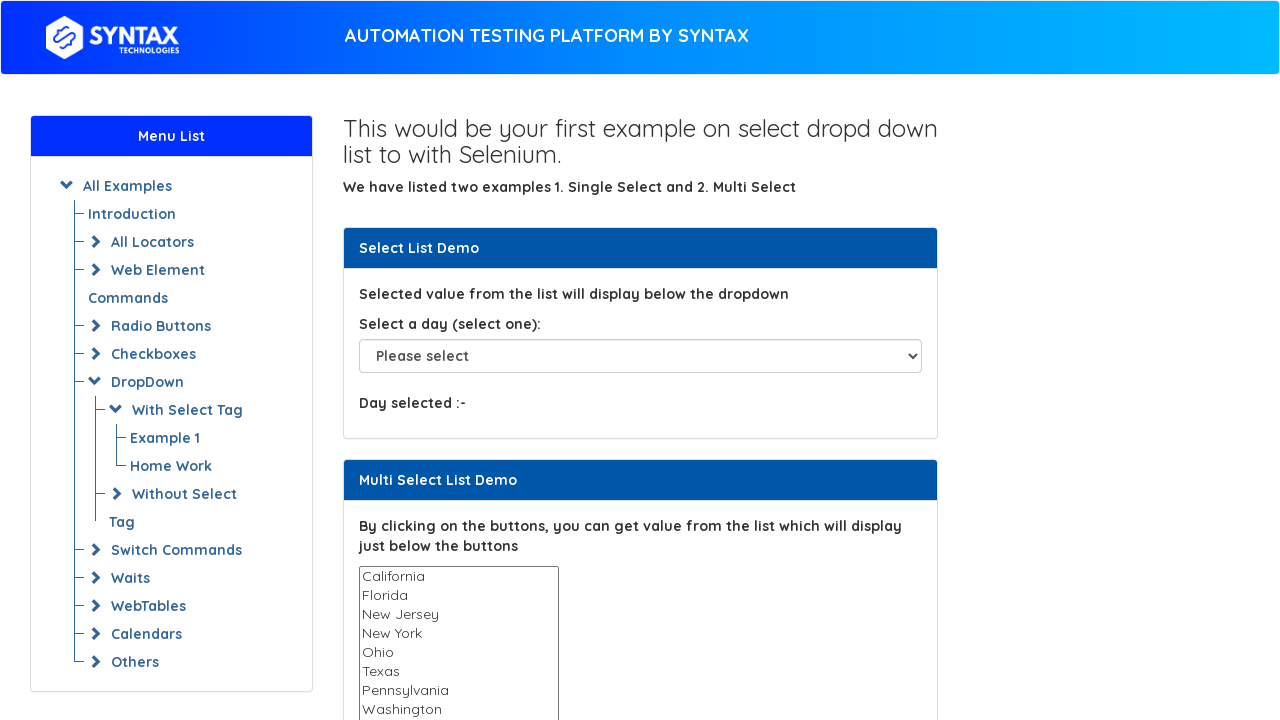

Selected dropdown option by index 1 on #select-demo
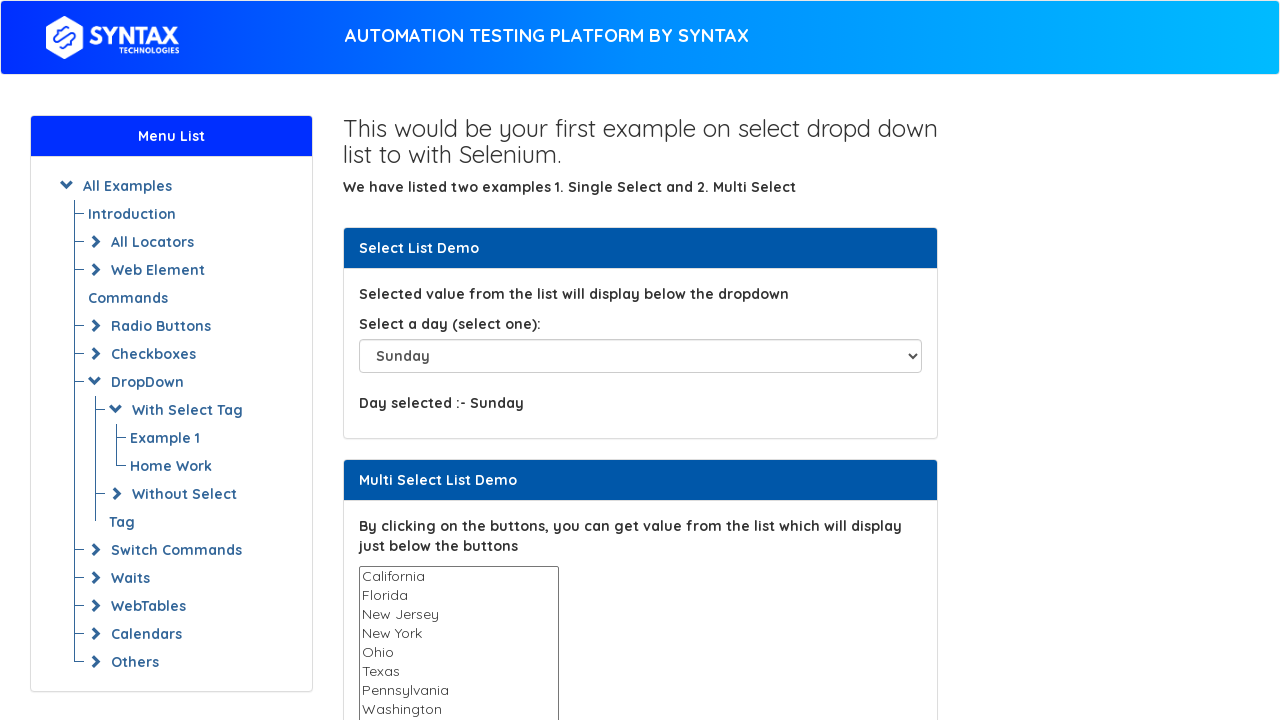

Selected dropdown option by index 2 on #select-demo
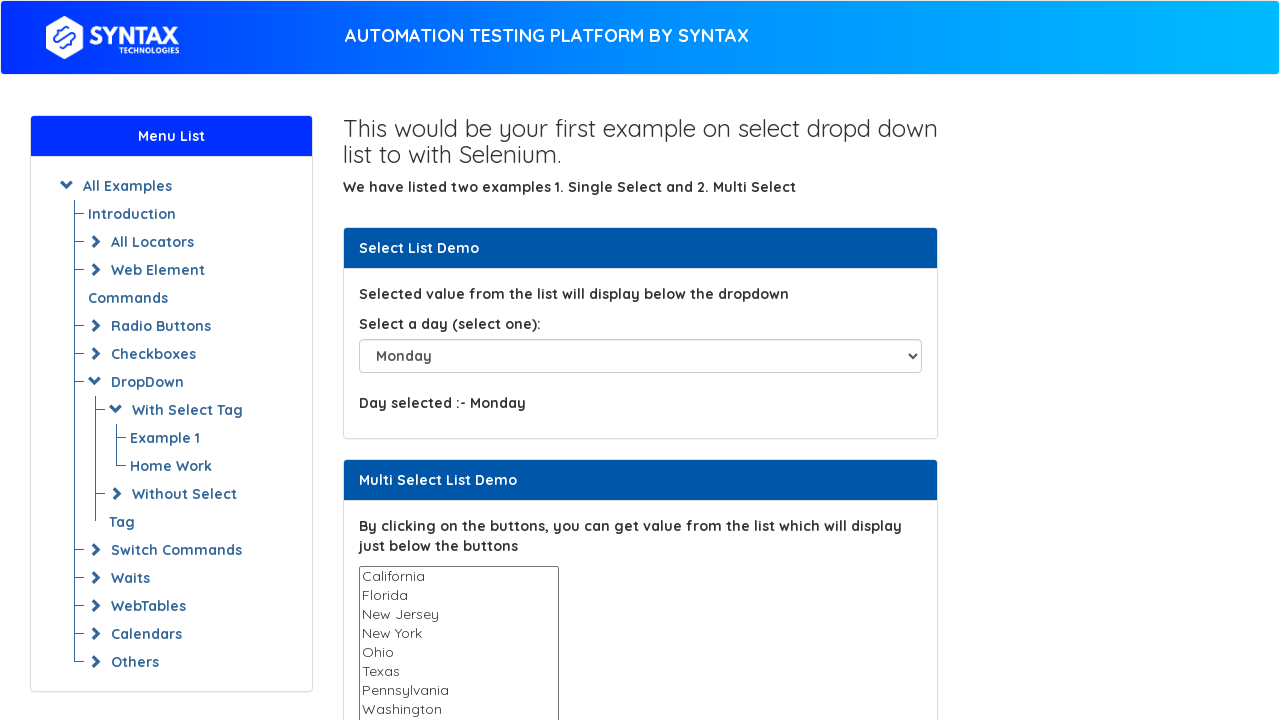

Selected dropdown option by index 3 on #select-demo
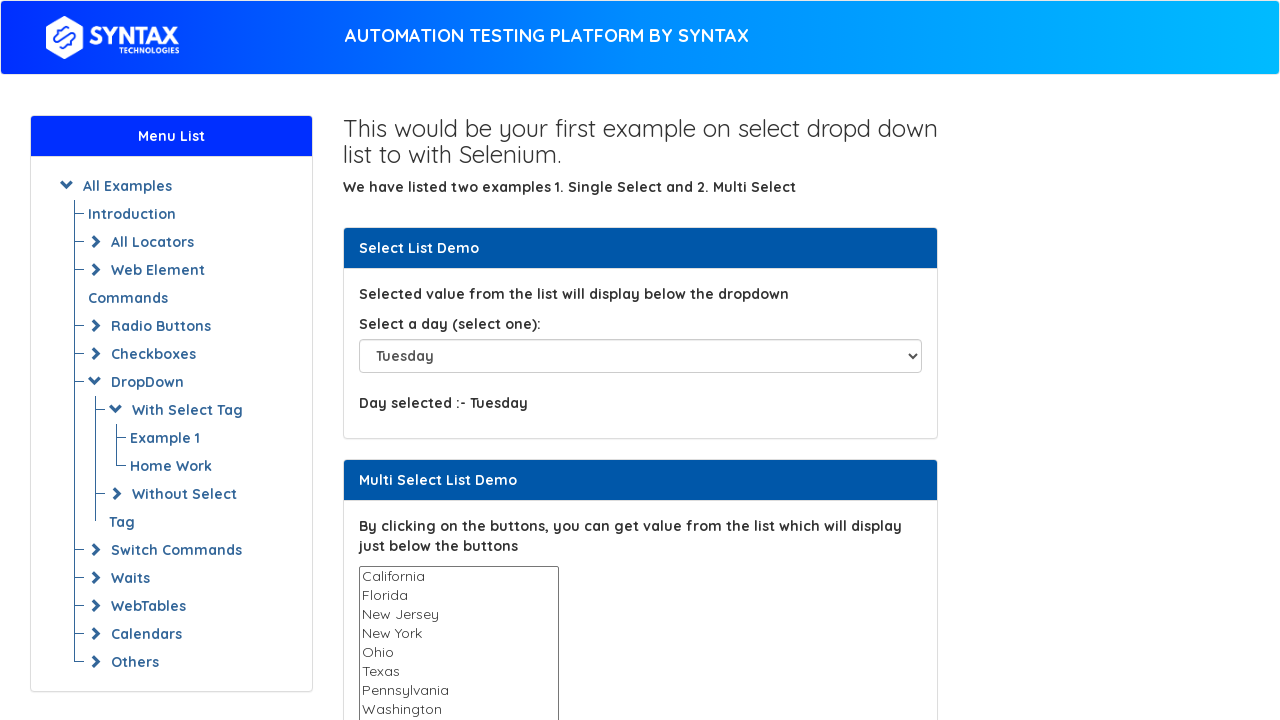

Selected dropdown option by index 4 on #select-demo
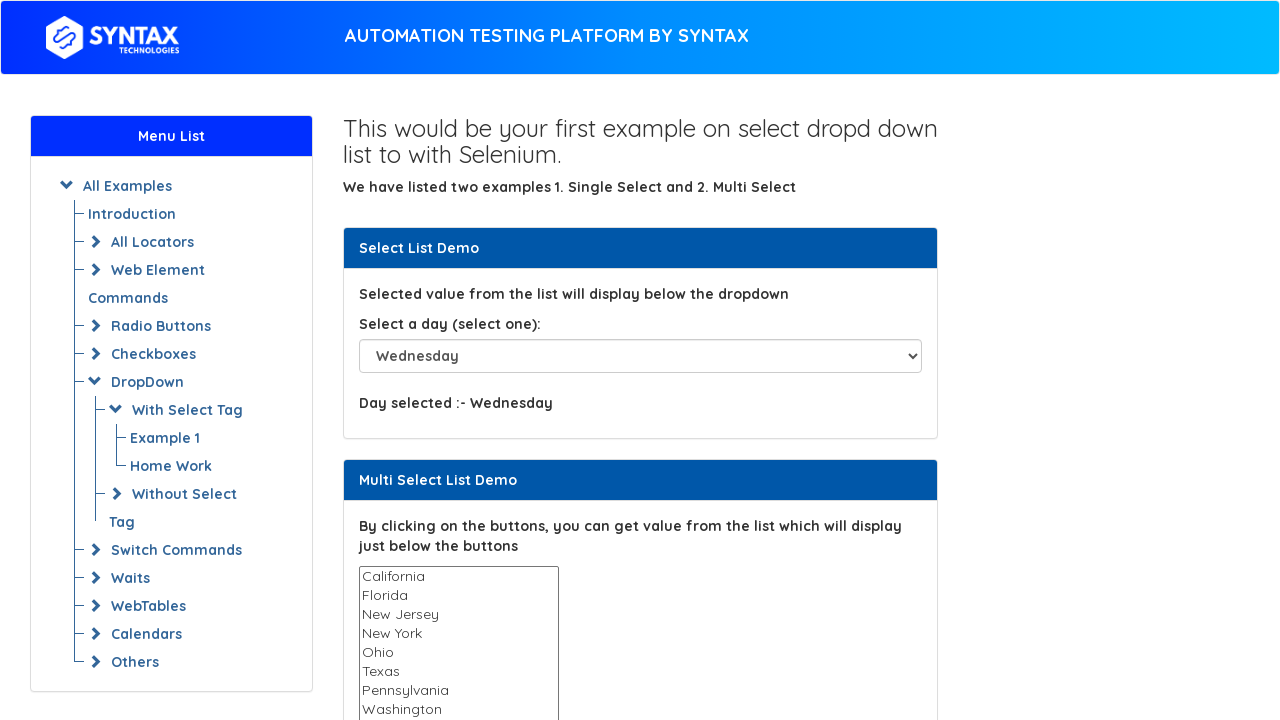

Selected dropdown option by index 5 on #select-demo
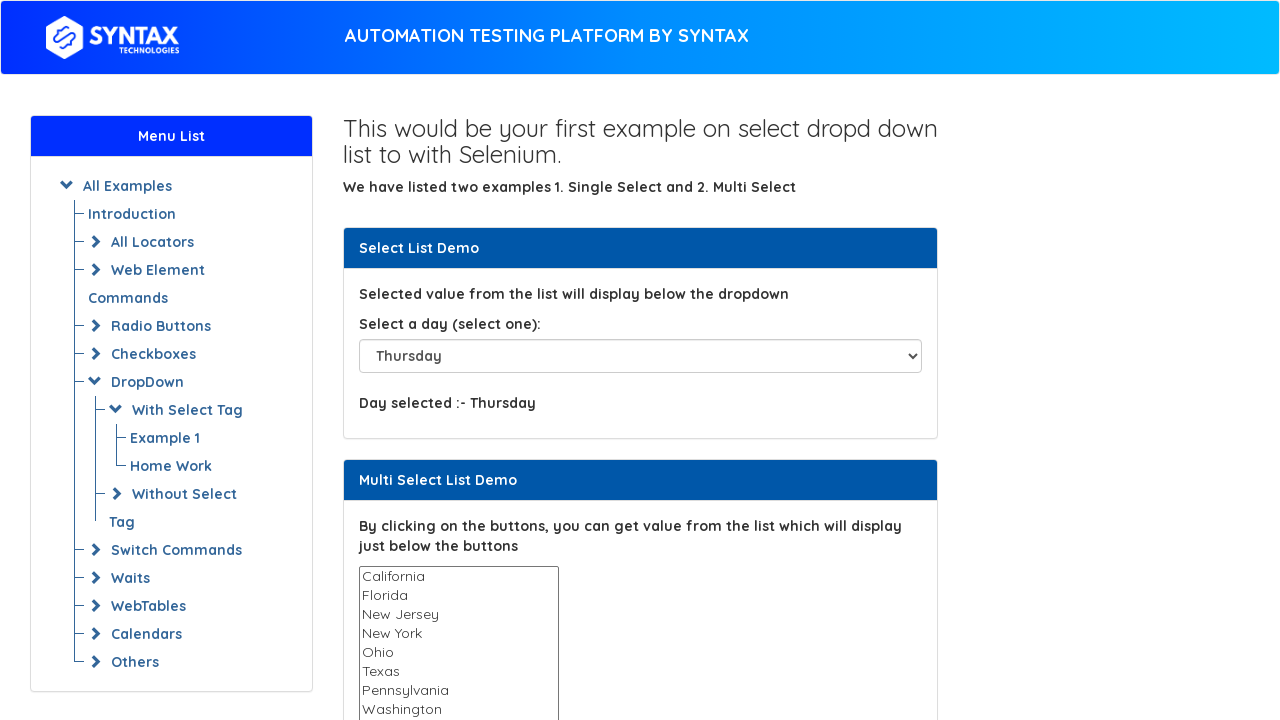

Selected dropdown option by index 6 on #select-demo
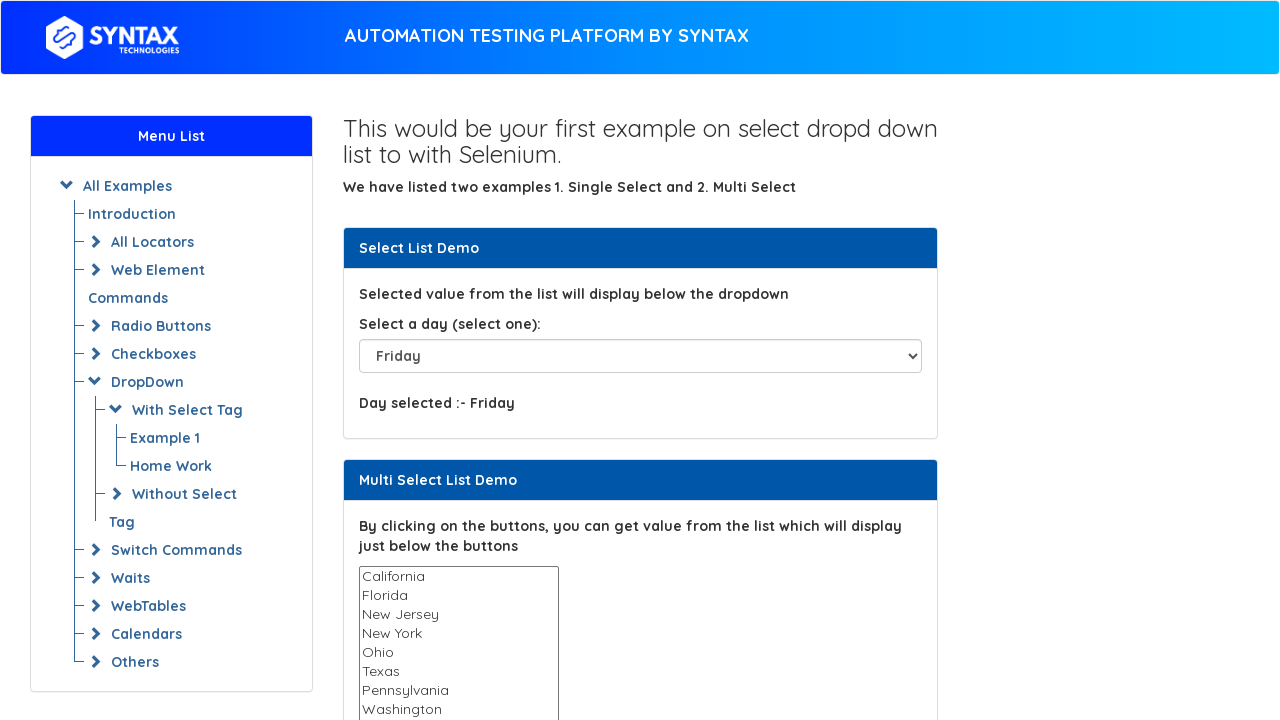

Selected dropdown option by index 7 on #select-demo
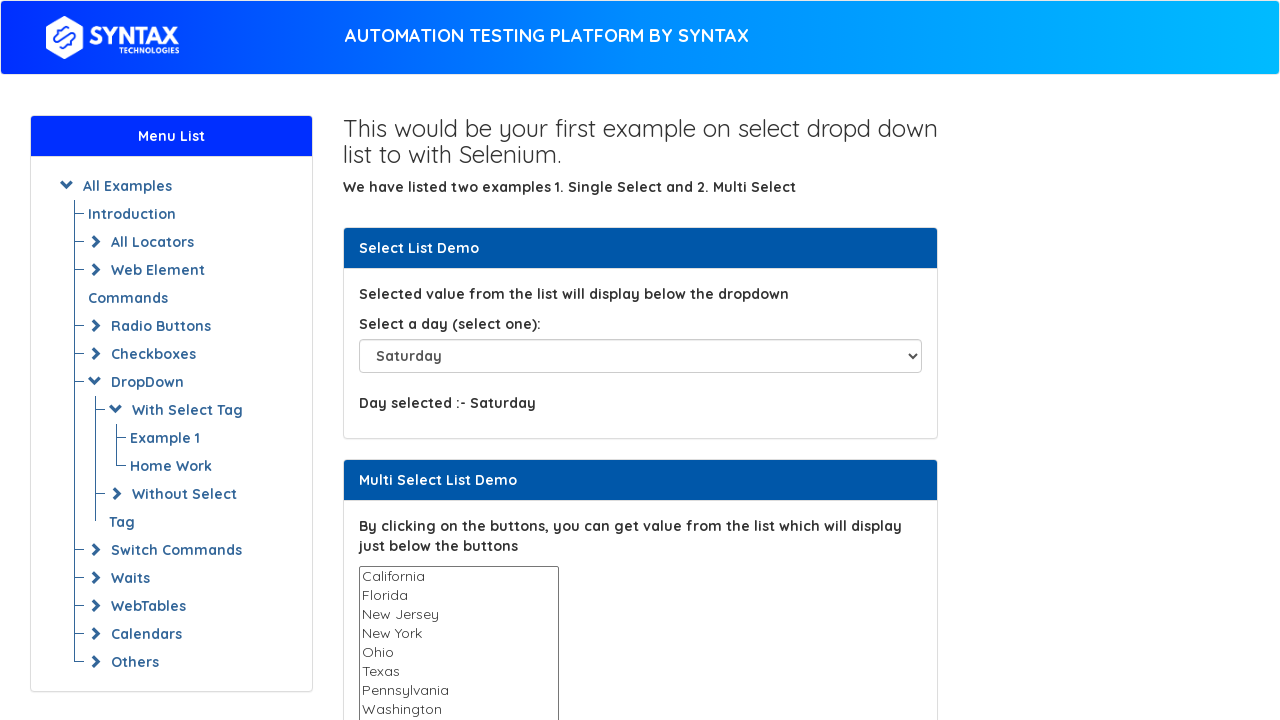

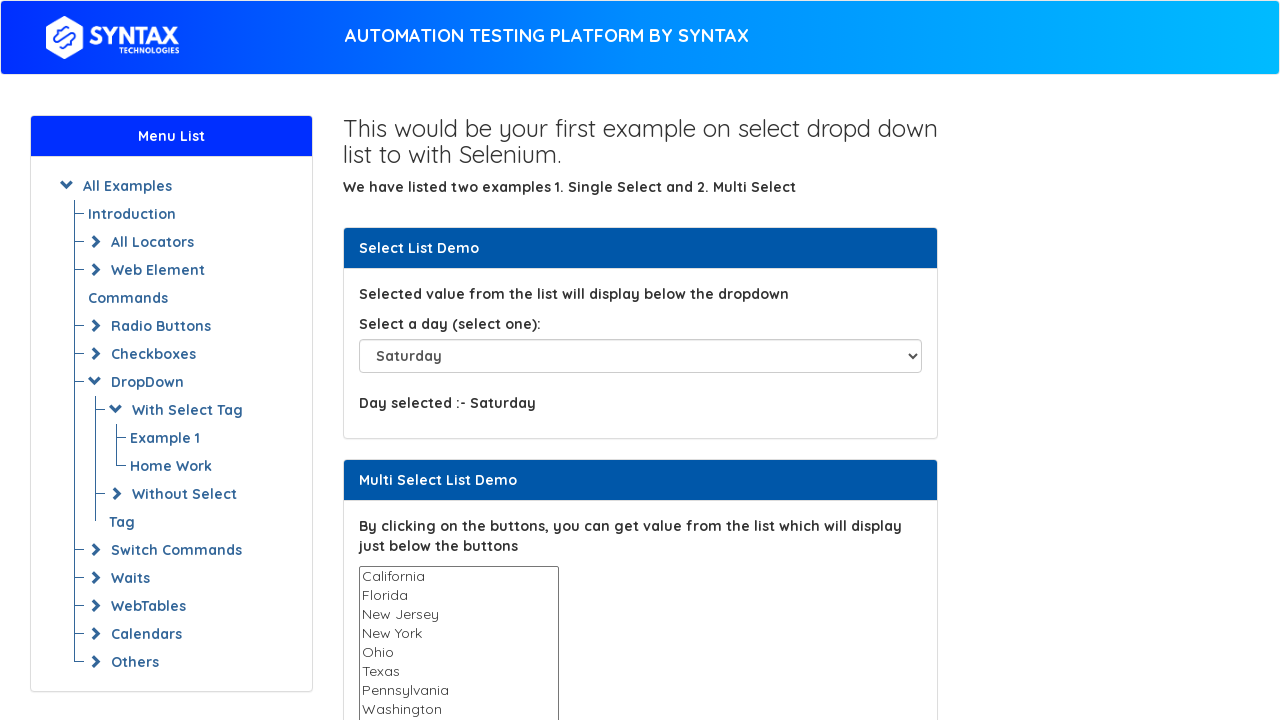